Tests autocomplete form functionality by filling in address-related fields including street address, city, and other location information

Starting URL: https://formy-project.herokuapp.com/autocomplete

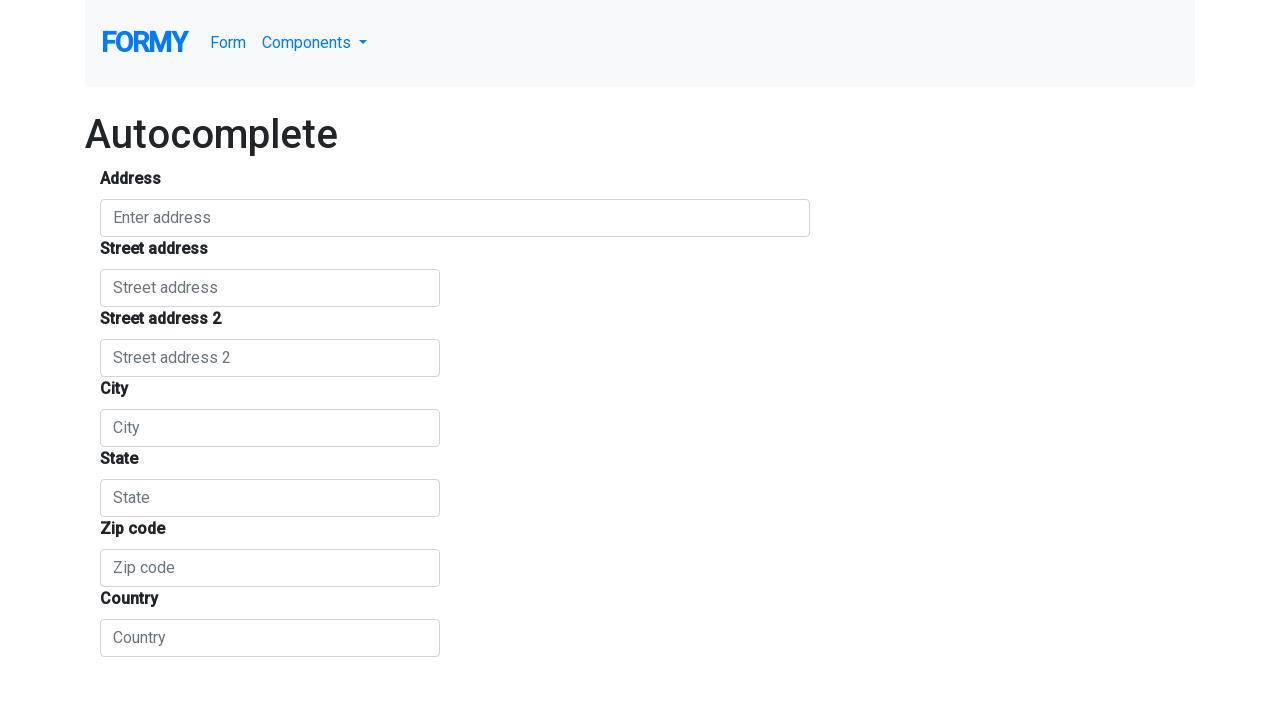

Filled autocomplete field with 'Pri' on input#autocomplete
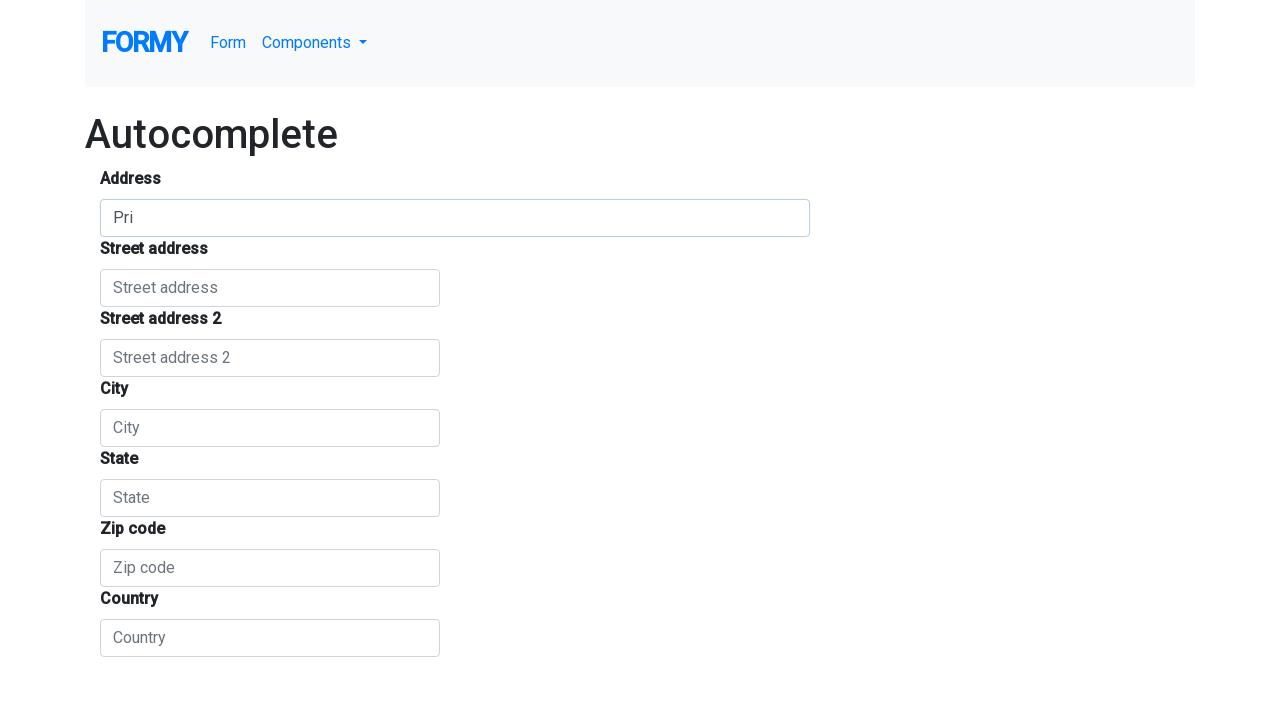

Filled main address field with 'saca' on input.form-control
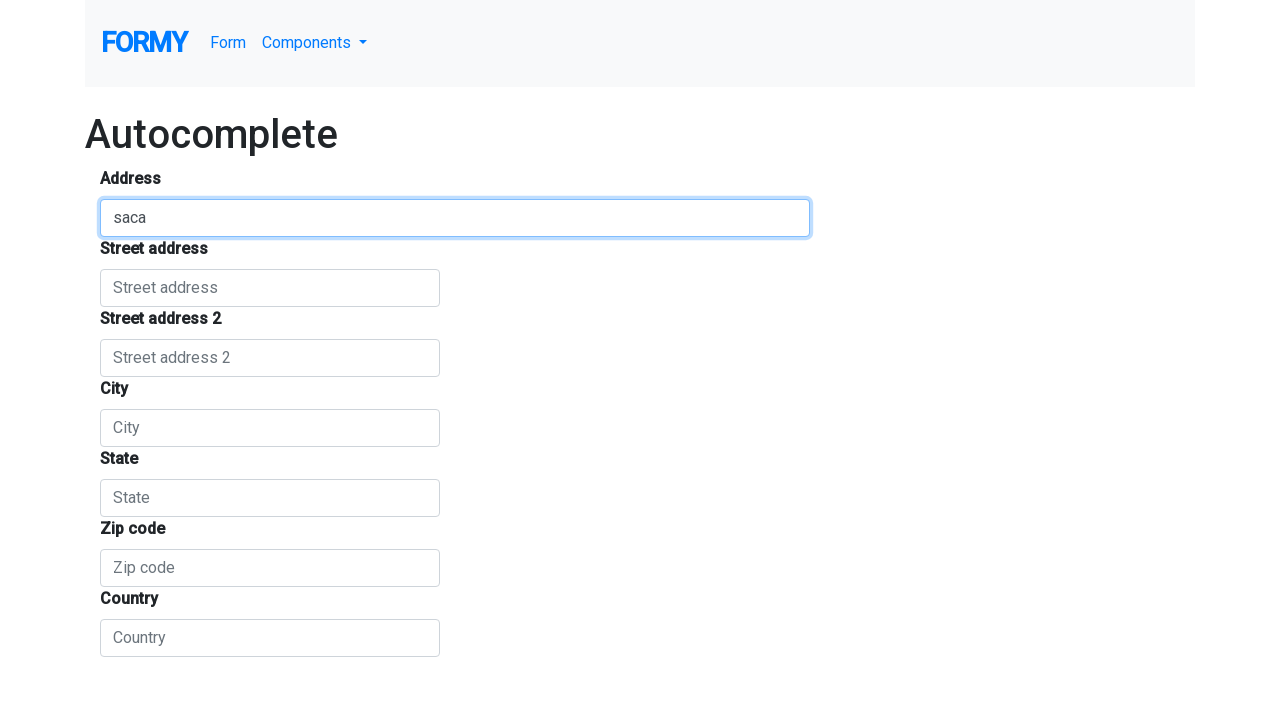

Filled address field with ' Dornei' on input[placeholder="Enter address"]
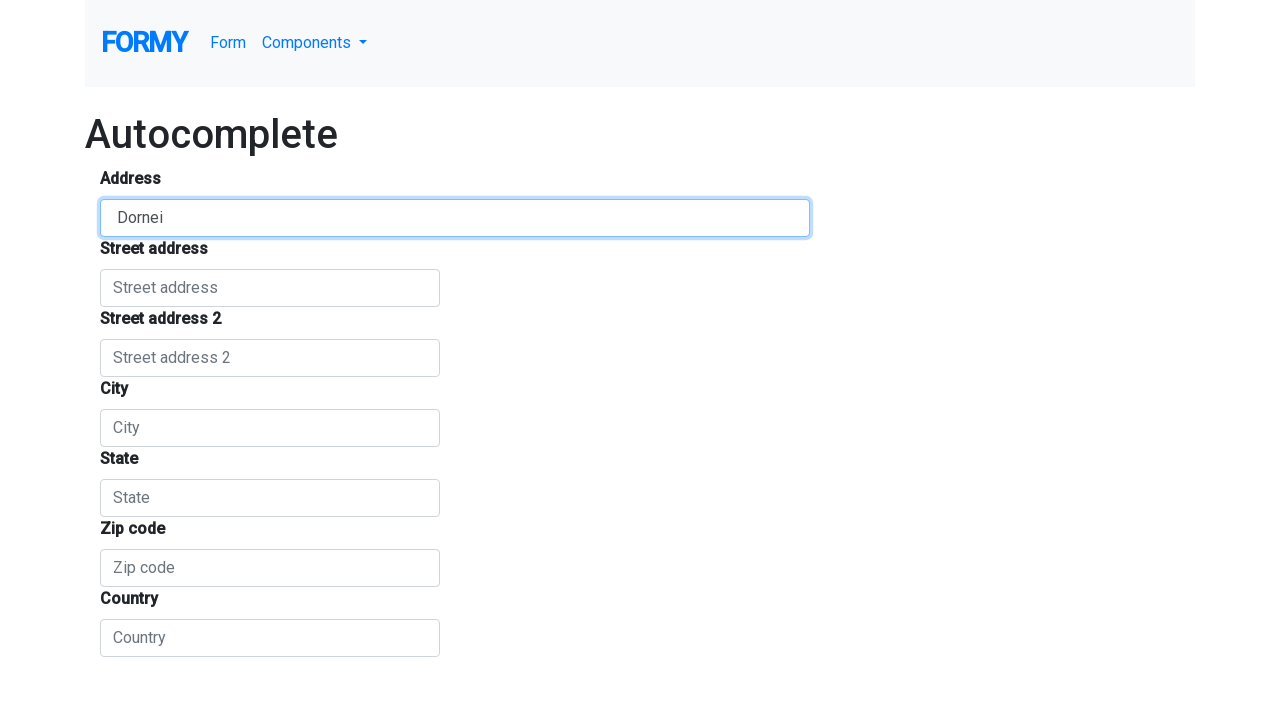

Filled city field with 'Bucuresti' on div input[placeholder*="City"]
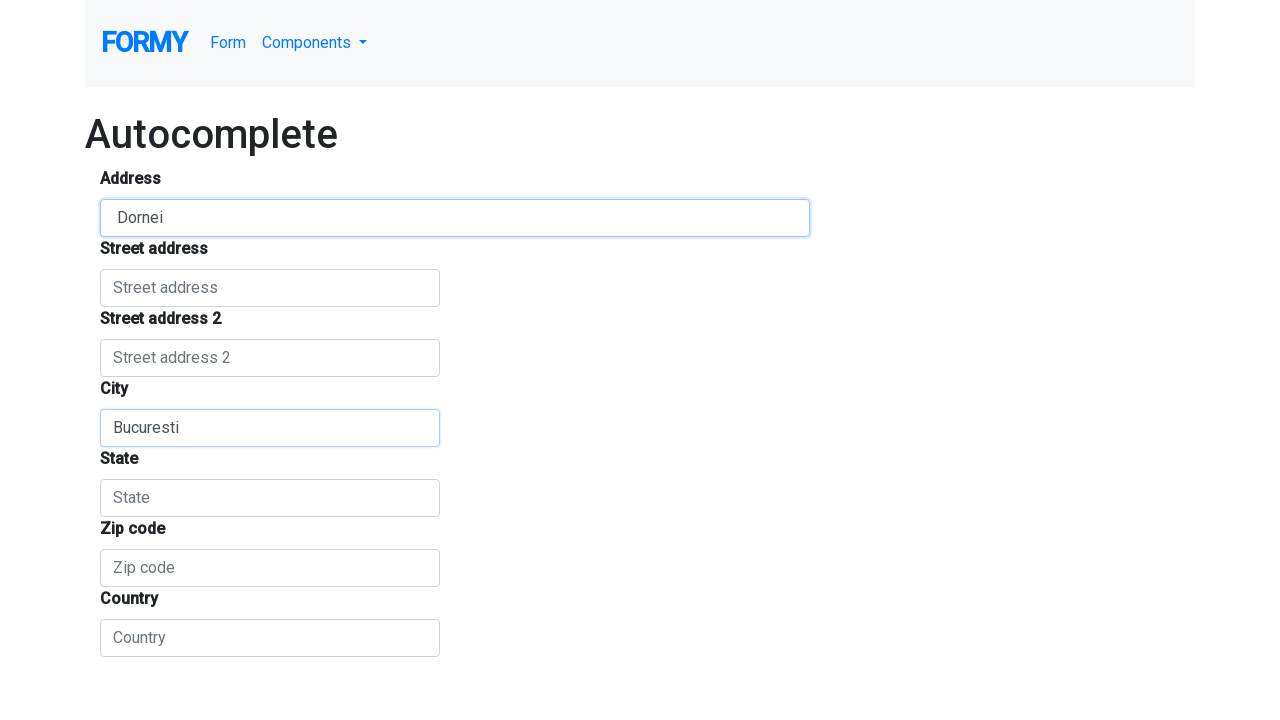

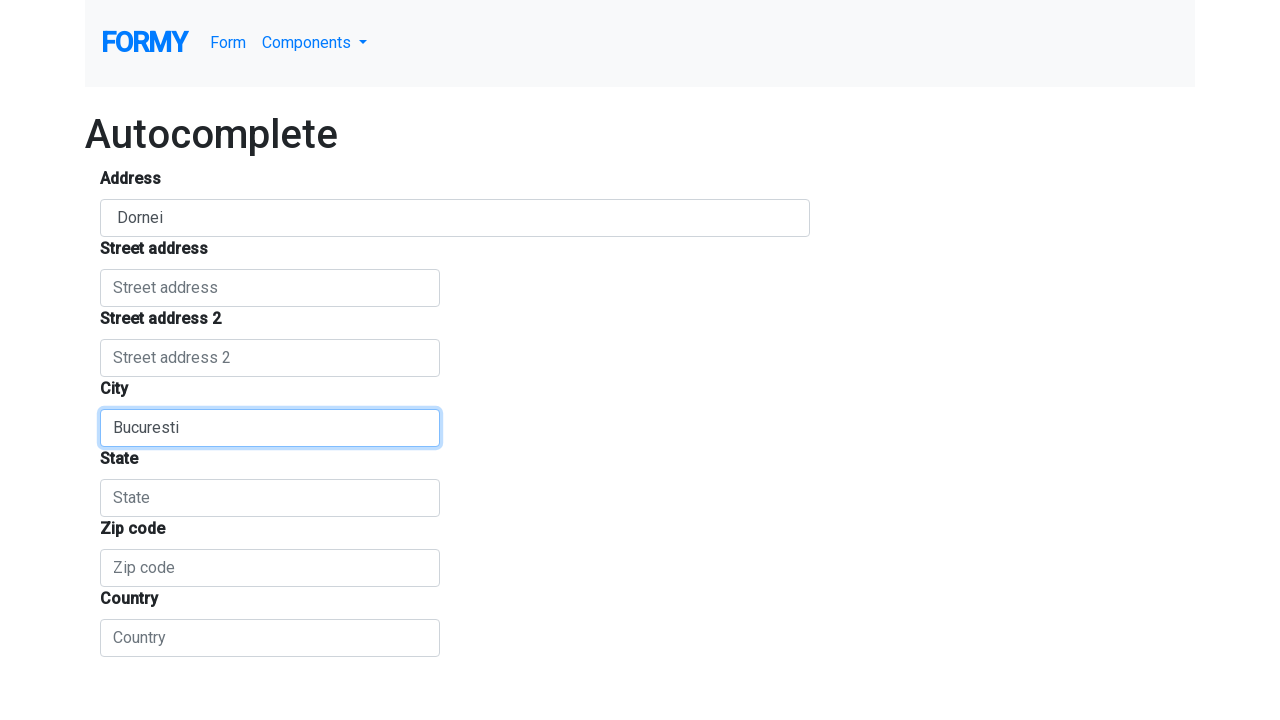